Tests iframe interaction by navigating to frames page, clicking iframe button, switching to iframe context, and verifying text content

Starting URL: http://the-internet.herokuapp.com/frames

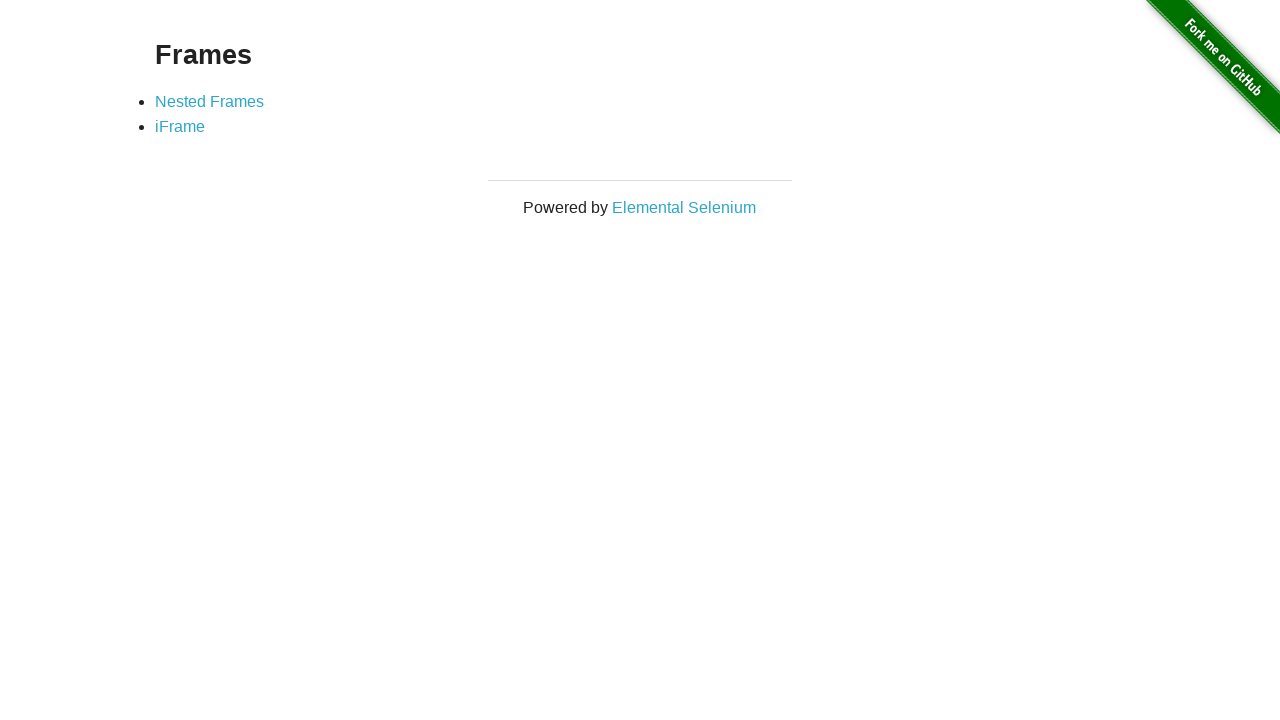

Clicked on iframe button to navigate to iframe page at (180, 127) on xpath=//a[@href='/iframe']
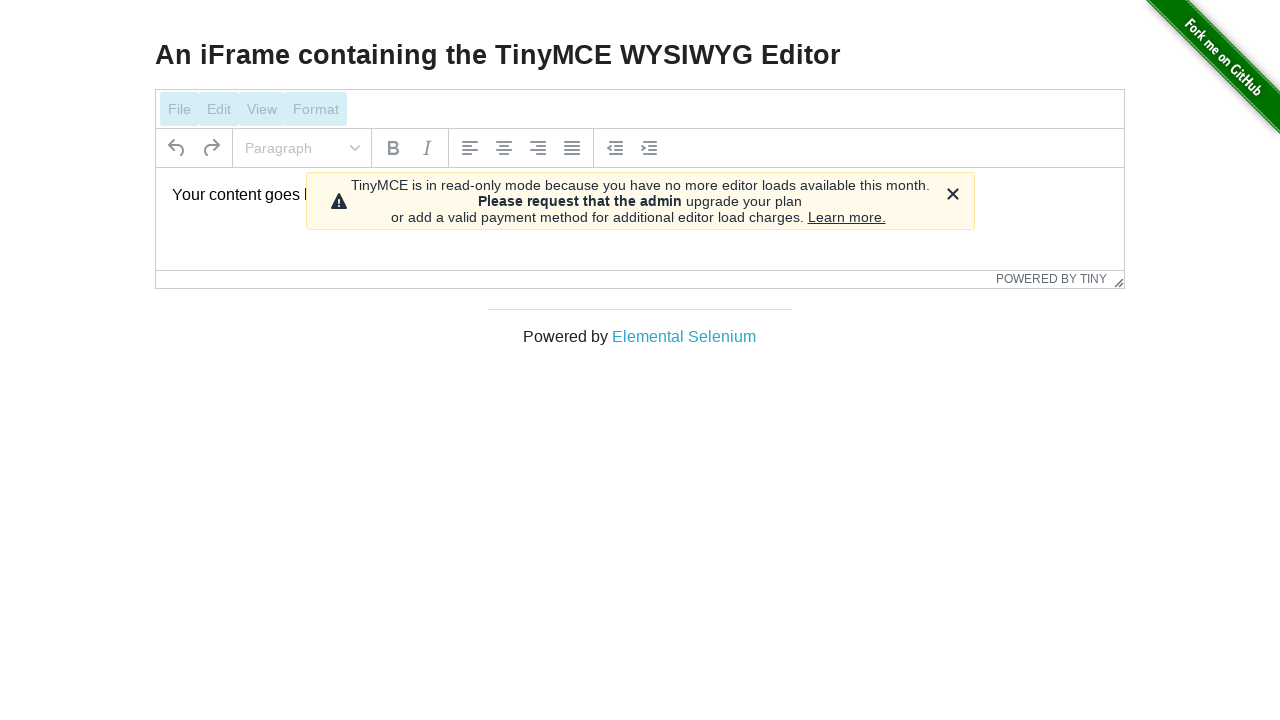

Waited for iframe element to load
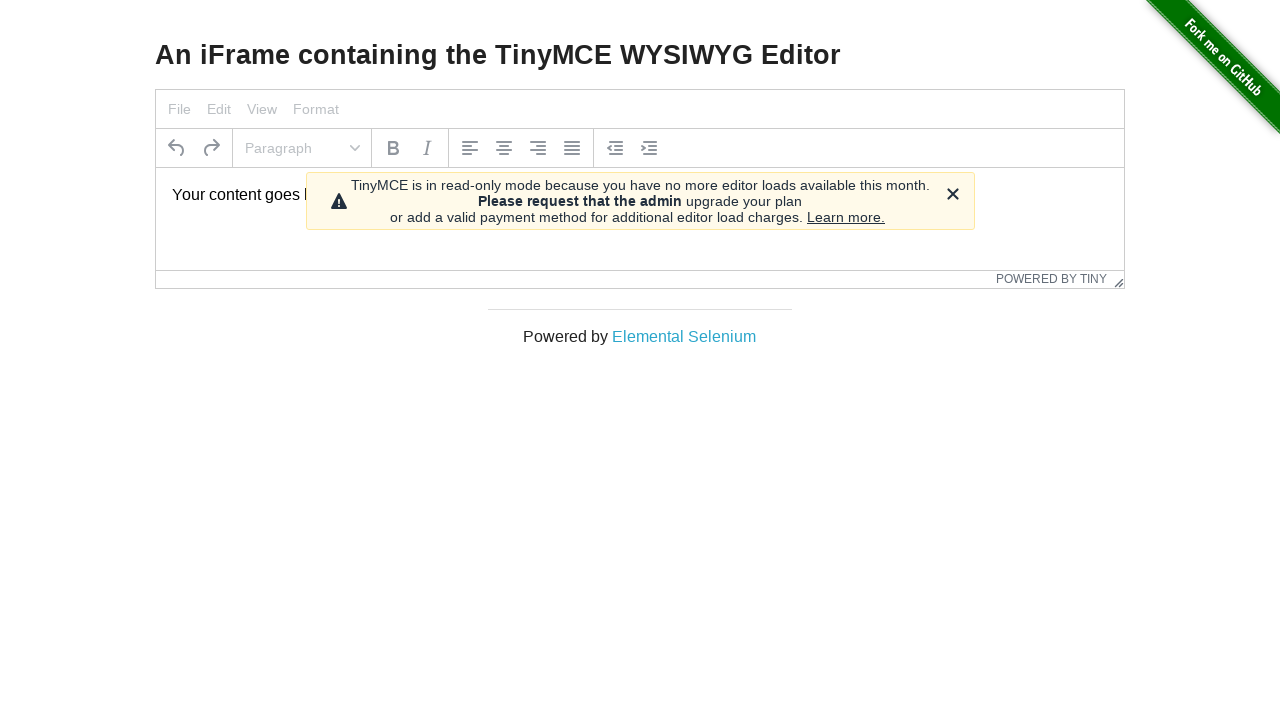

Switched to iframe context
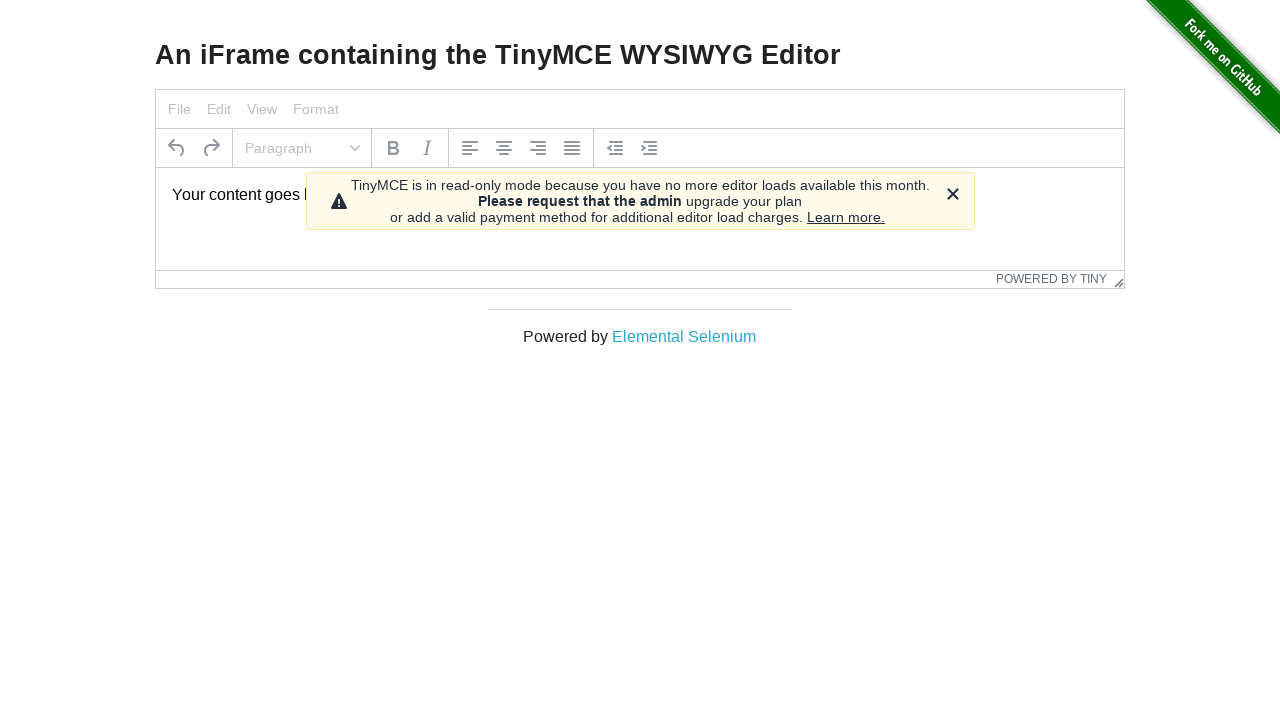

Waited for tinymce element to load inside iframe
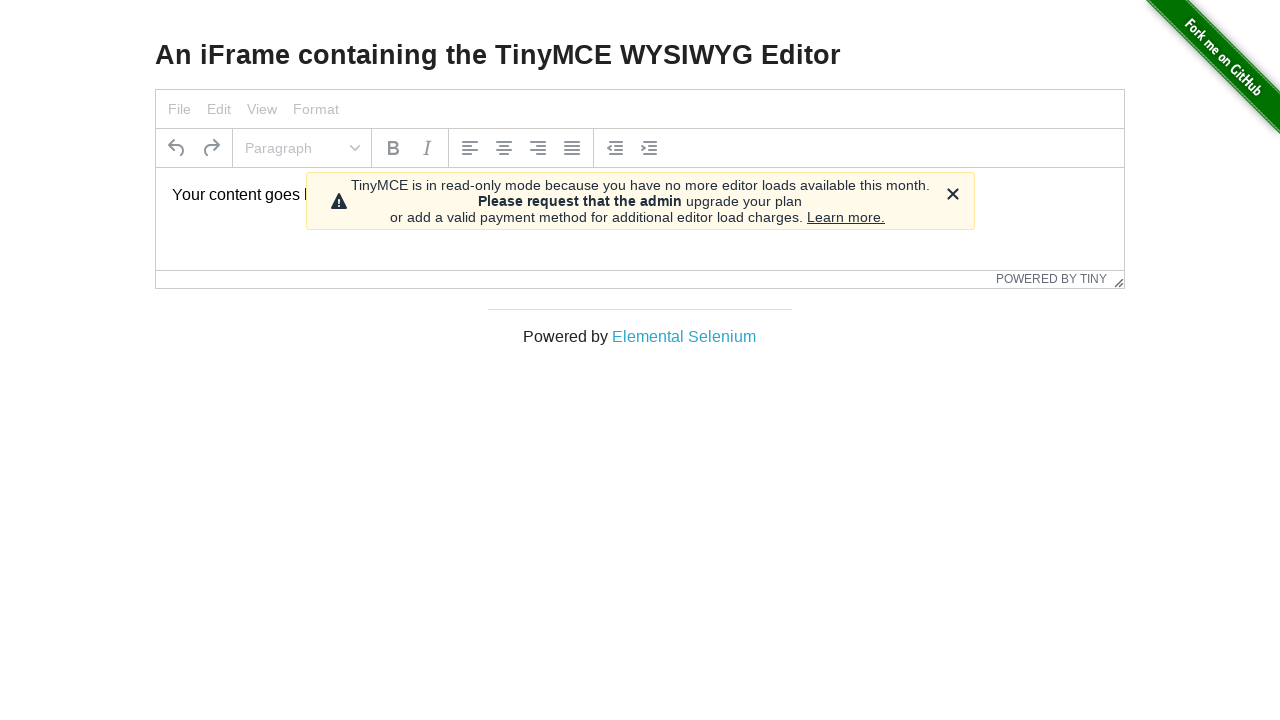

Retrieved text content from iframe: 'Your content goes here.'
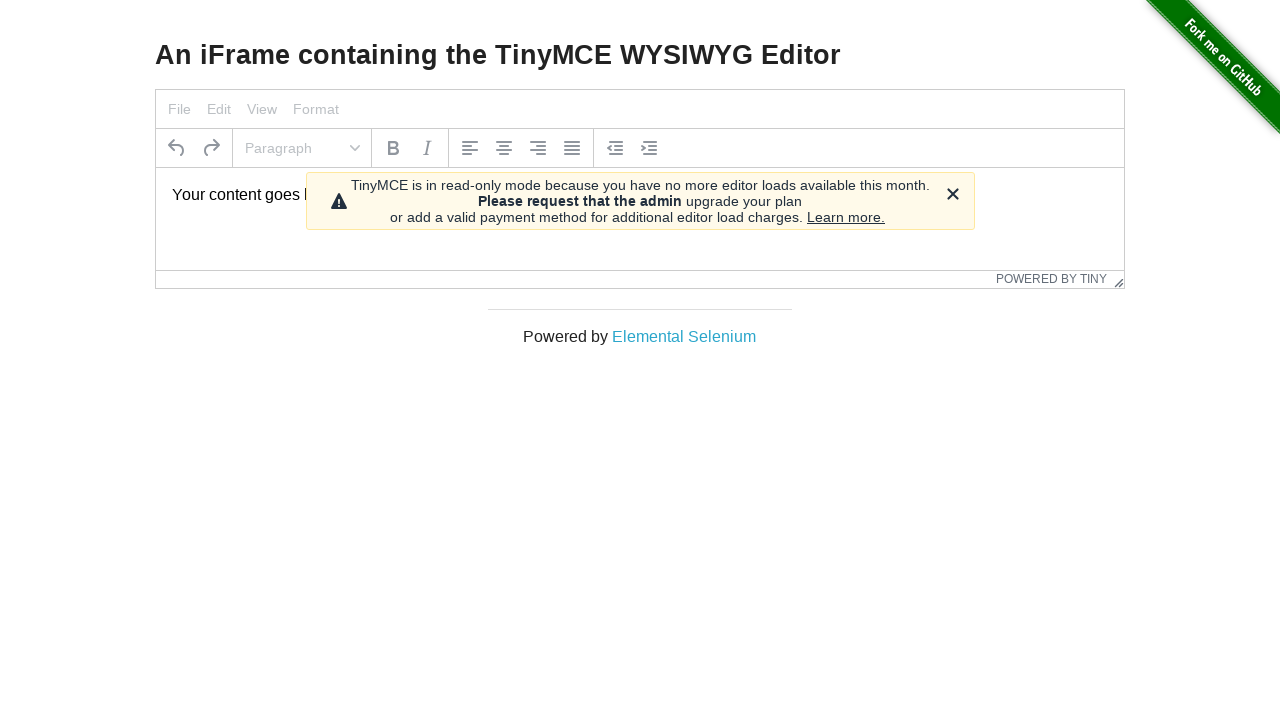

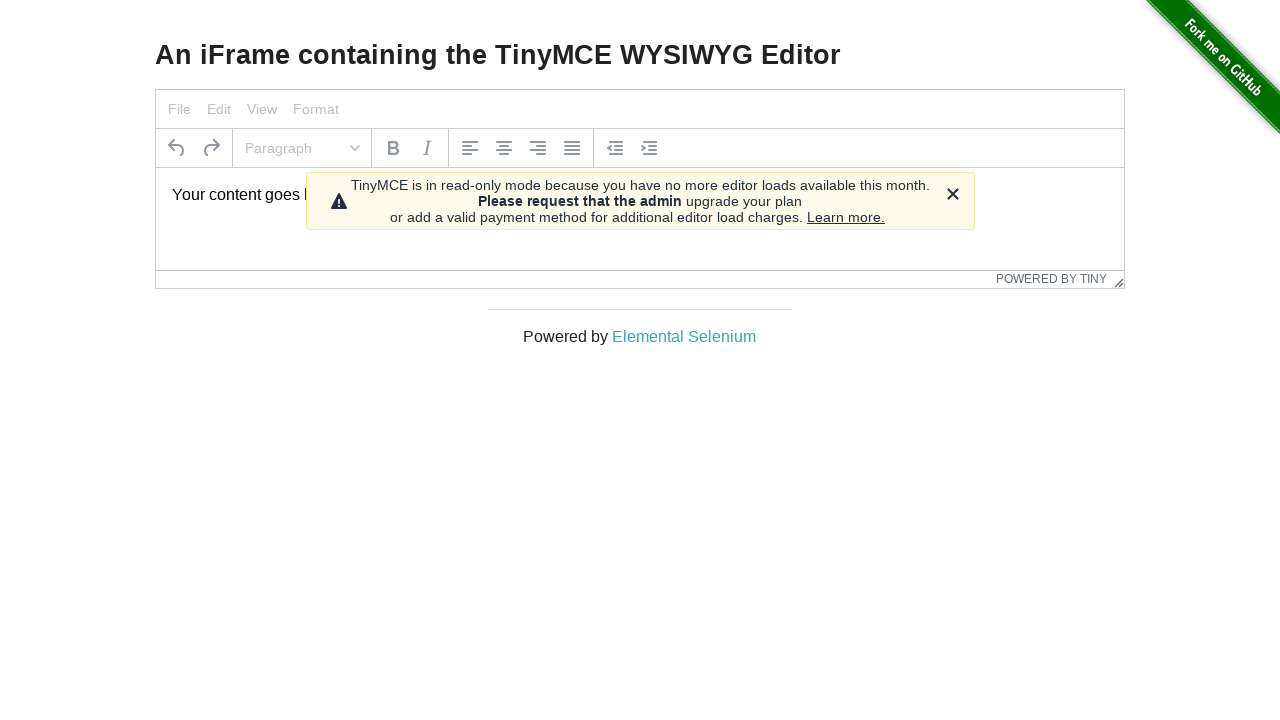